Navigates to a course content page, clicks on the Overview section to expand it, and verifies the content is displayed

Starting URL: http://greenstech.in/selenium-course-content.html

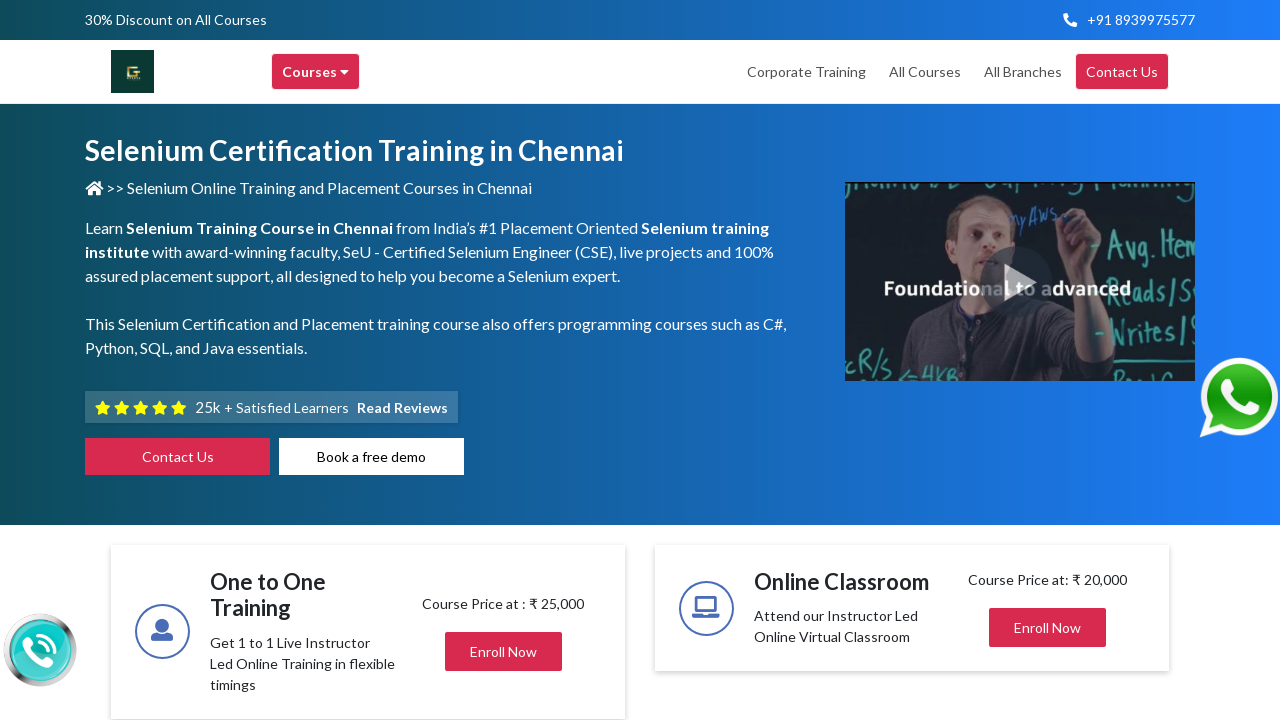

Clicked on Overview section to expand it at (516, 361) on xpath=//span[text()='Overview']
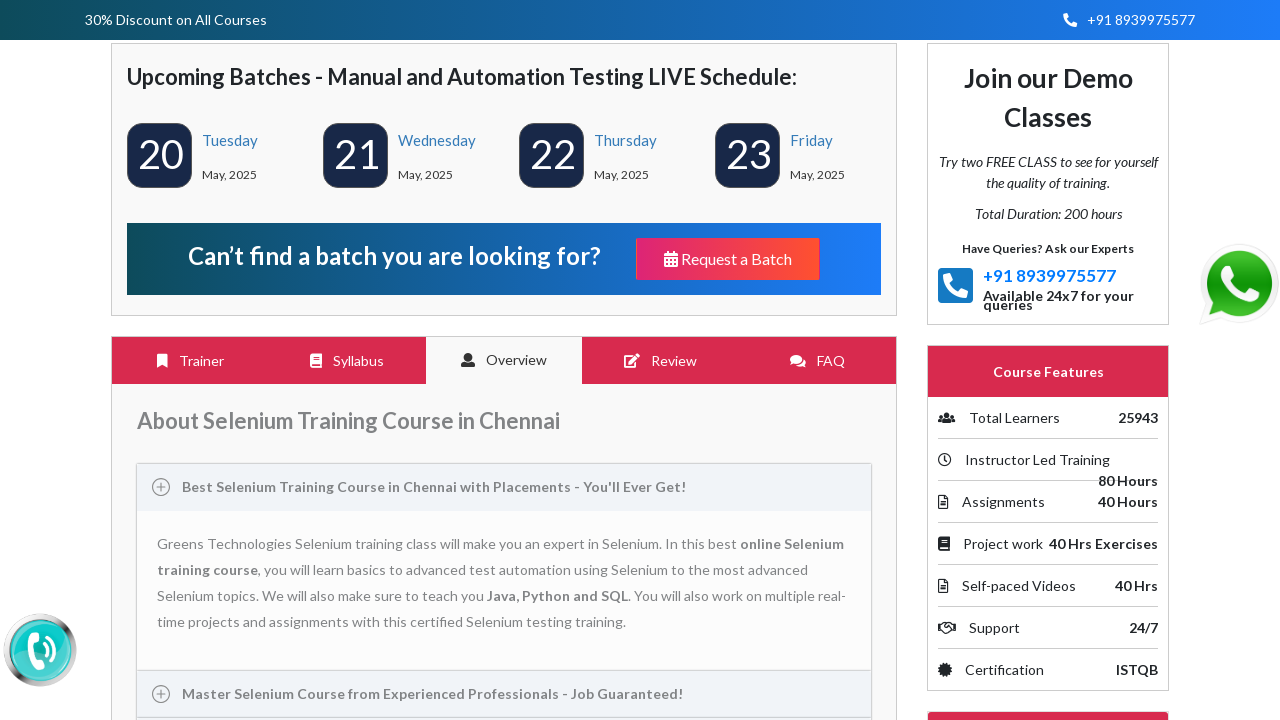

Overview content section became visible after expansion
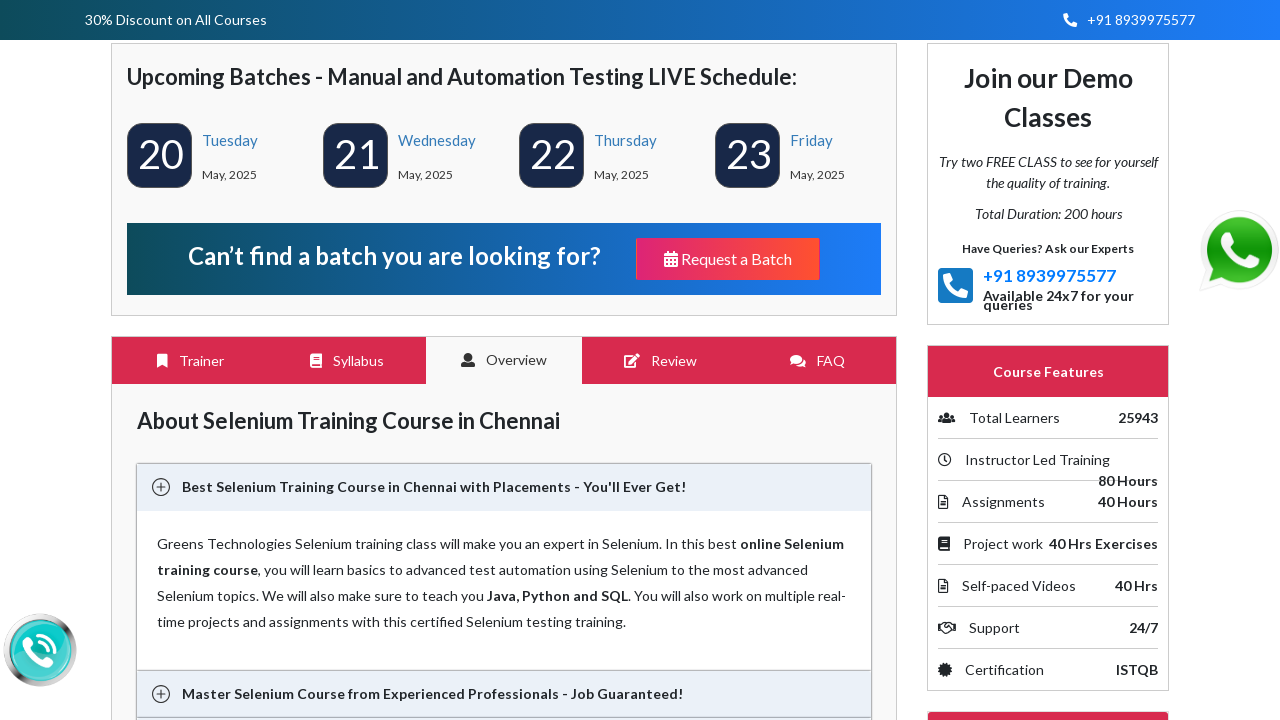

Retrieved and verified overview content text
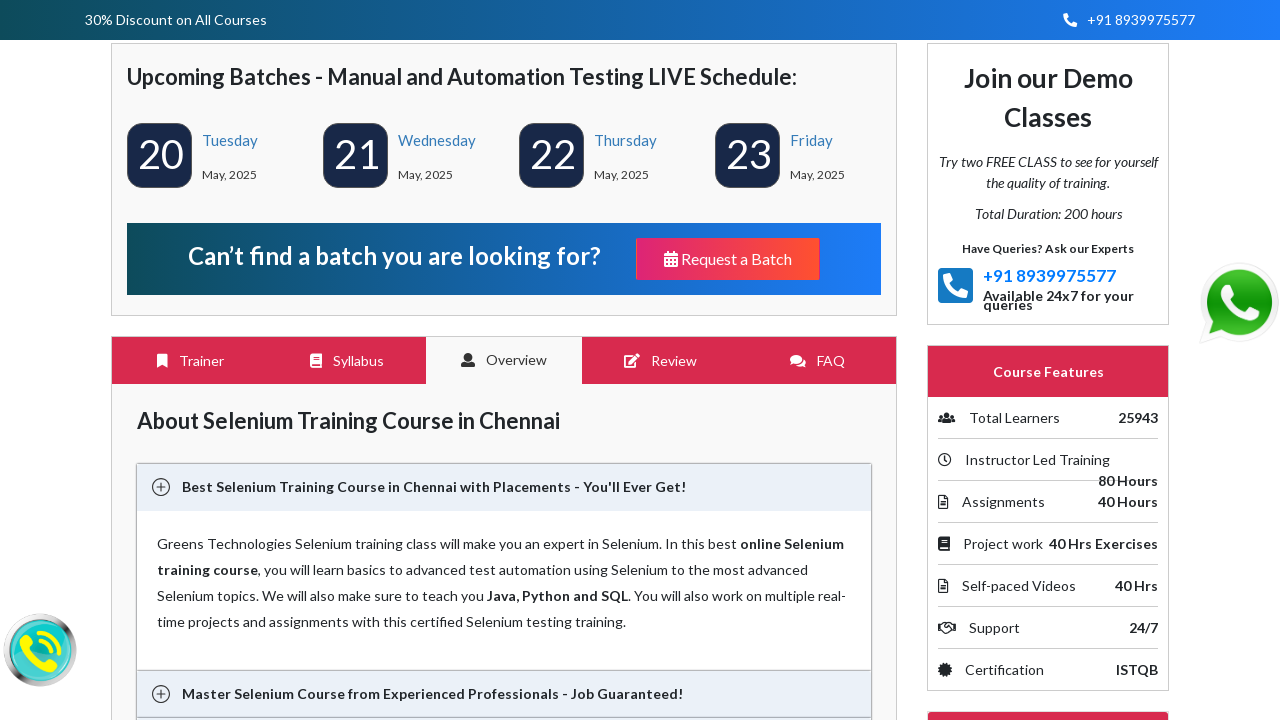

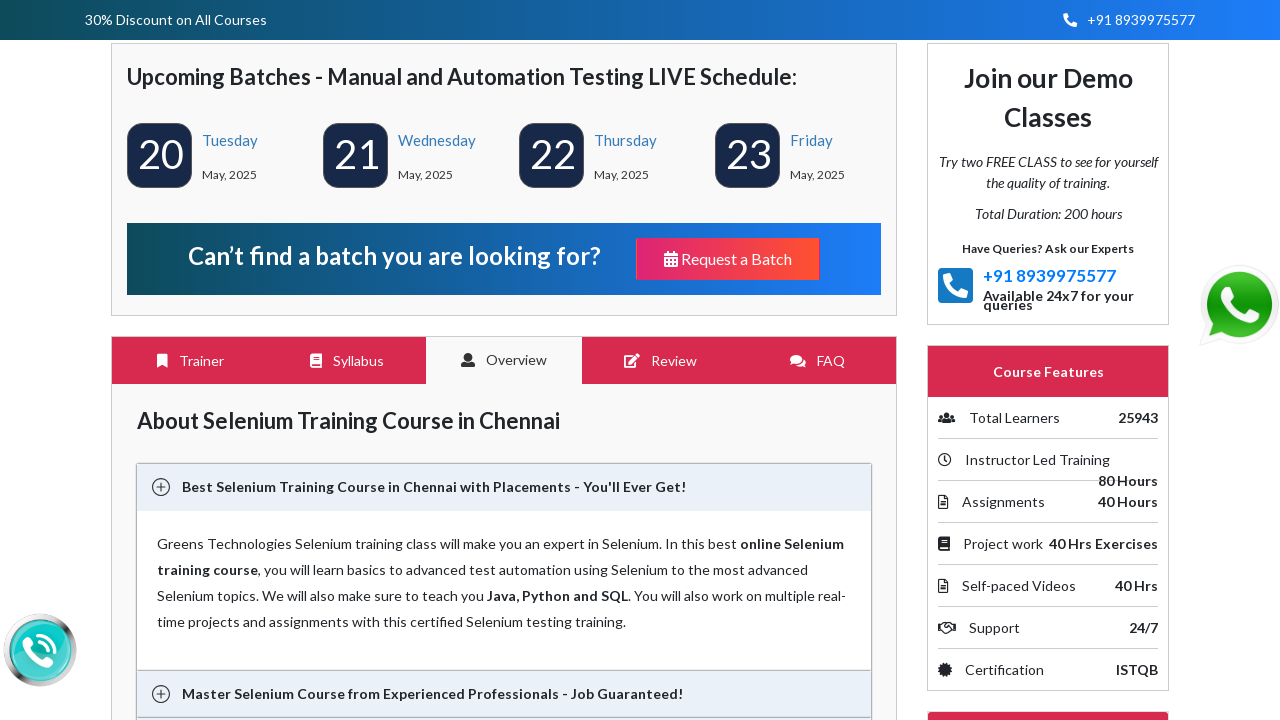